Tests auto-suggestion dropdown functionality by typing a partial country name and selecting the matching option "India" from the suggestions list.

Starting URL: https://rahulshettyacademy.com/dropdownsPractise/

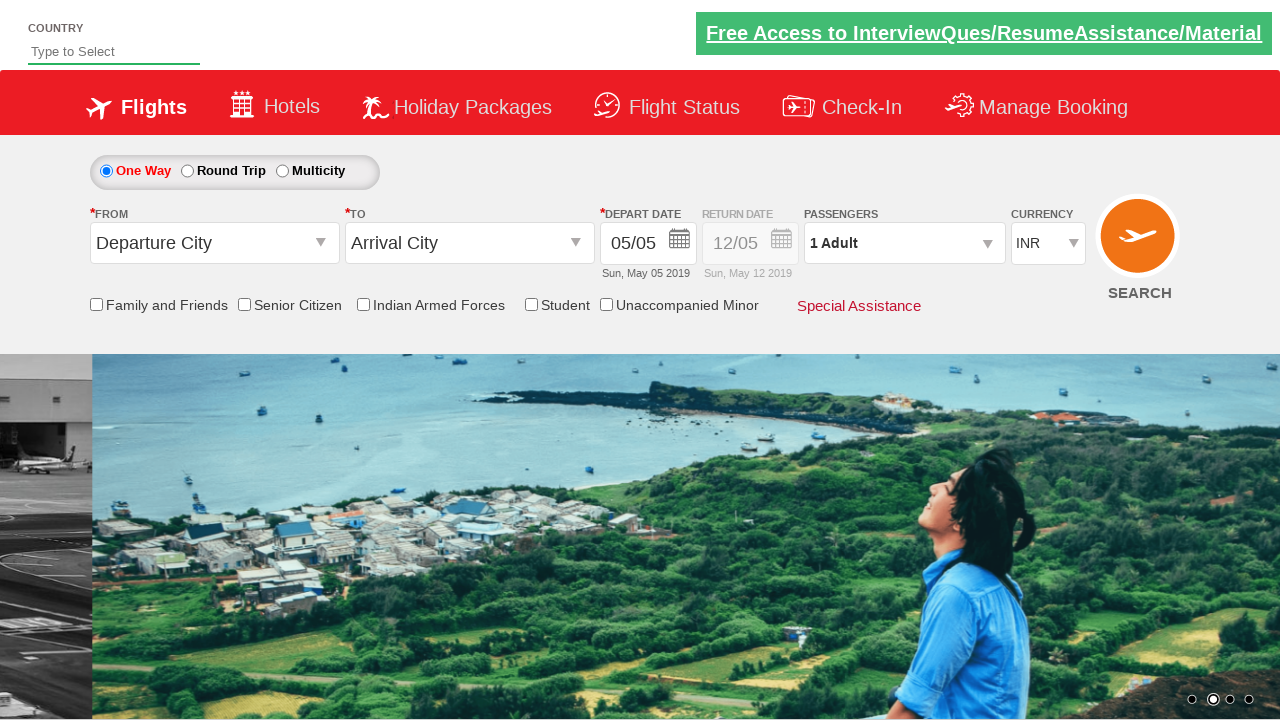

Navigated to dropdowns practice page
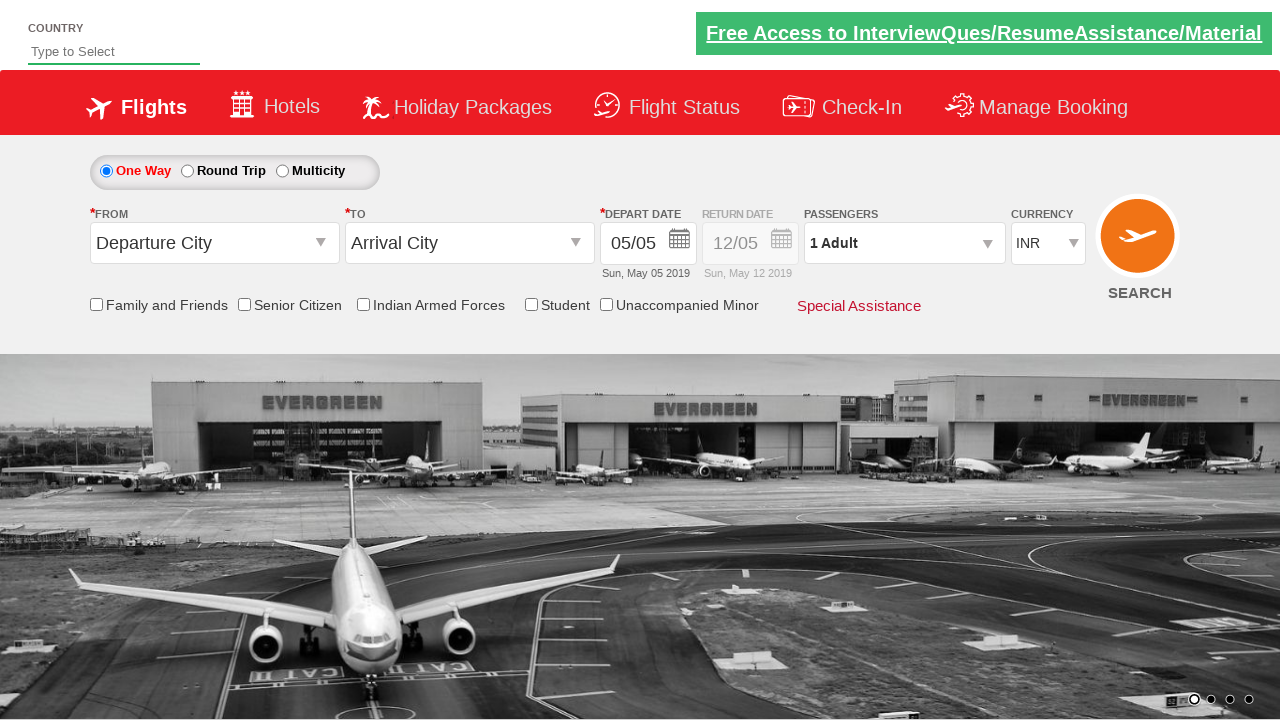

Typed 'ind' into autosuggest field on #autosuggest
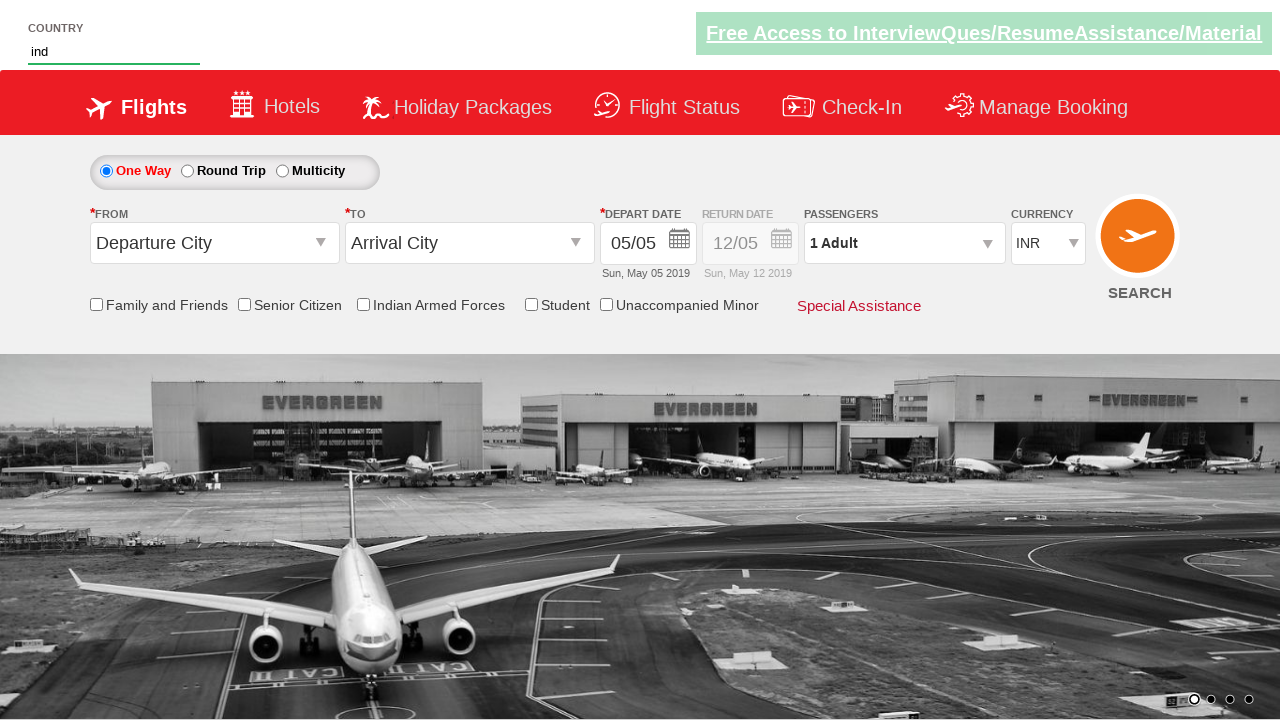

Auto-suggestion dropdown options loaded
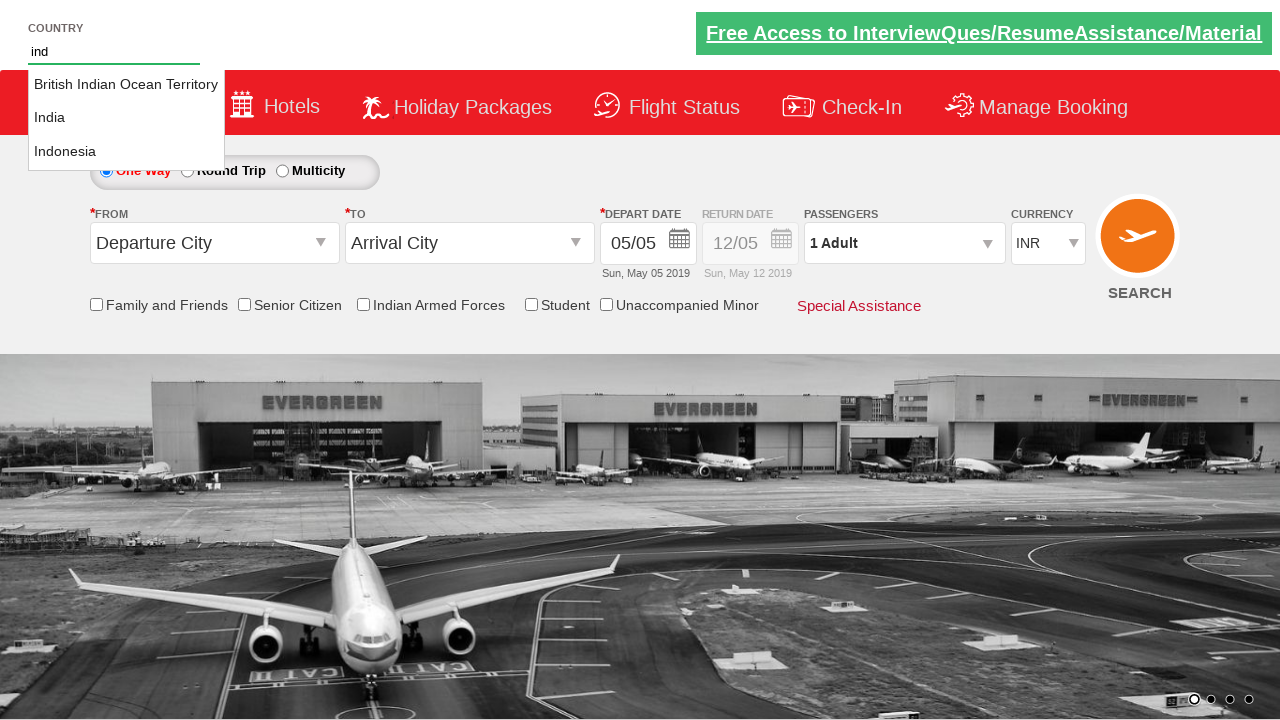

Retrieved 3 suggestion options from dropdown
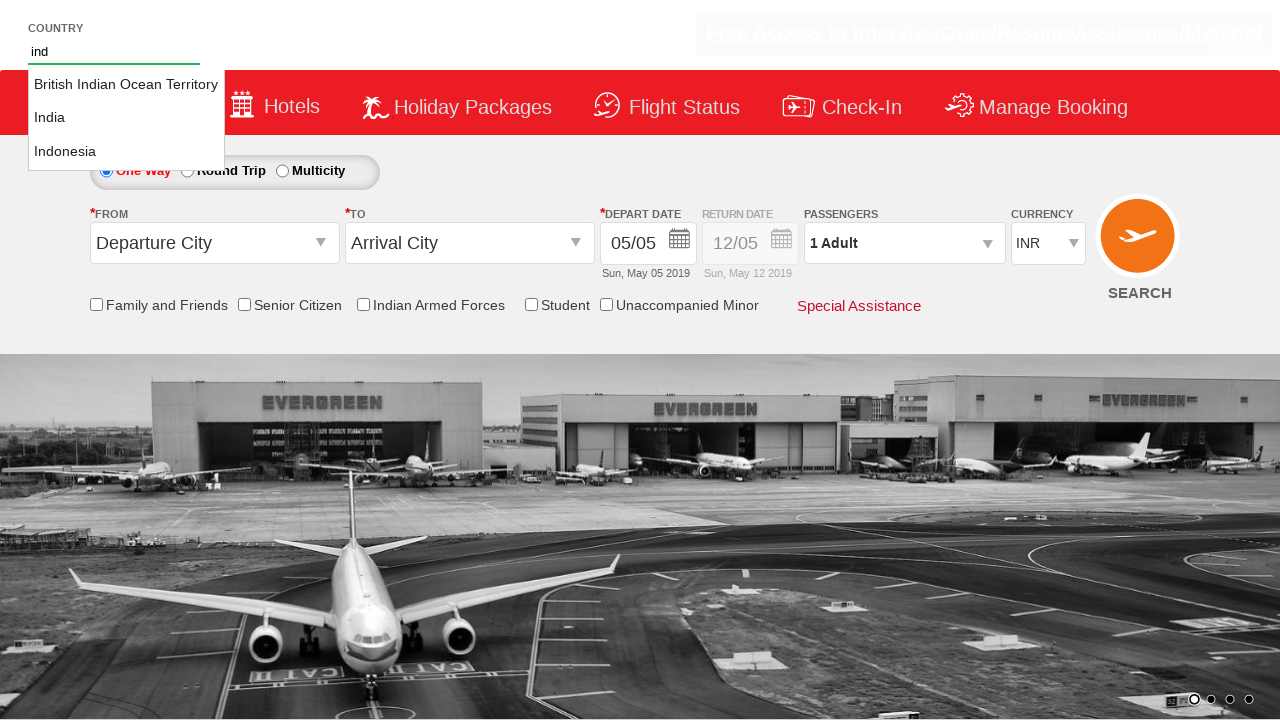

Selected 'India' from auto-suggestion dropdown at (126, 118) on li.ui-menu-item a >> nth=1
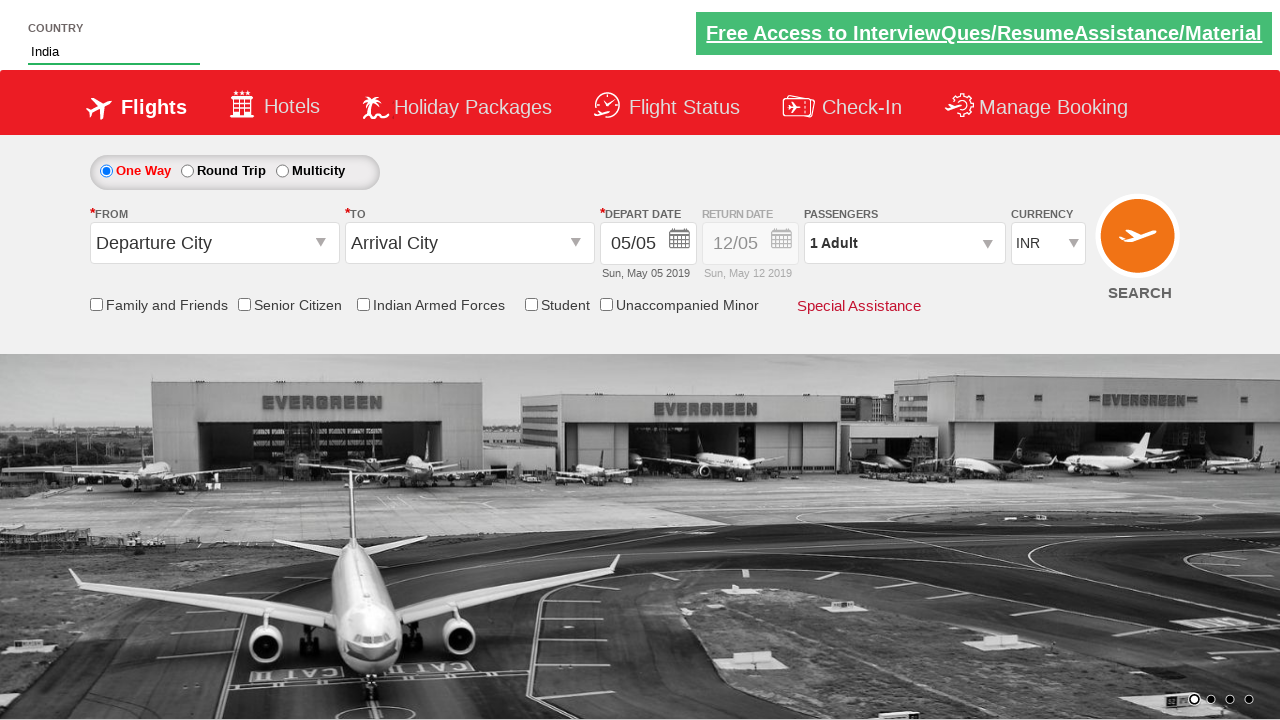

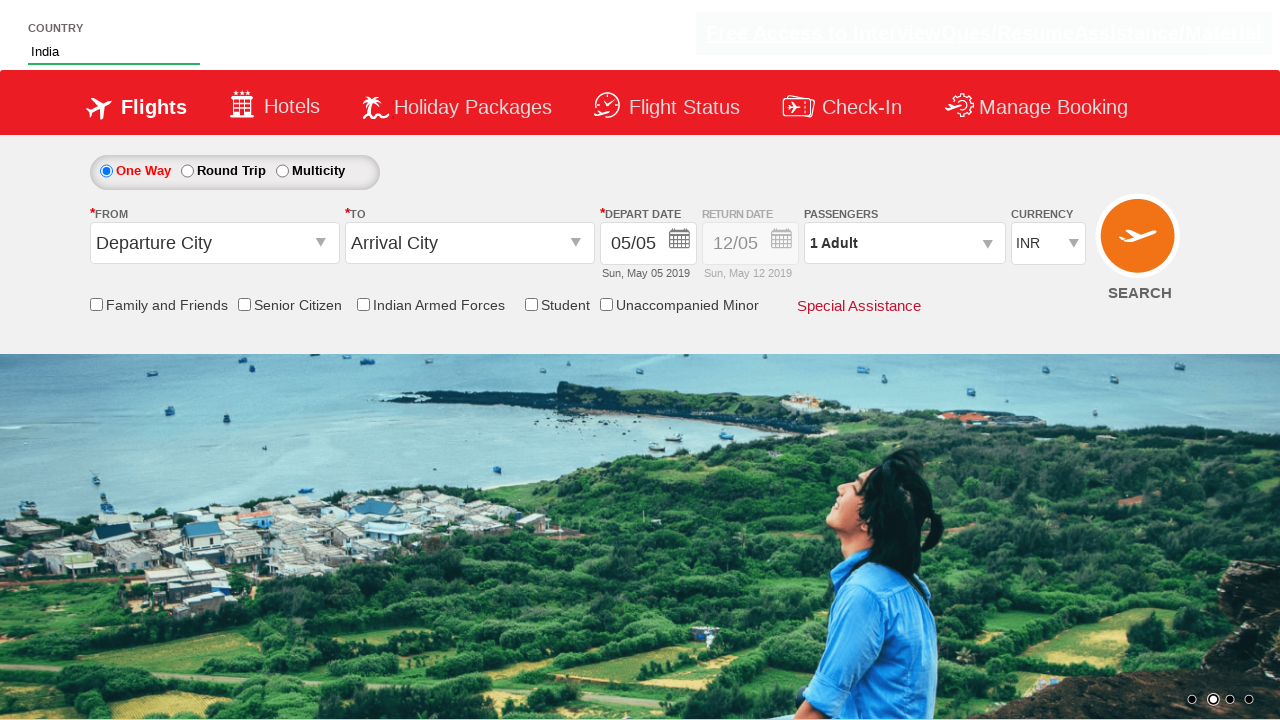